Tests clicking on the Widgets card and verifies navigation to the widgets page

Starting URL: https://demoqa.com

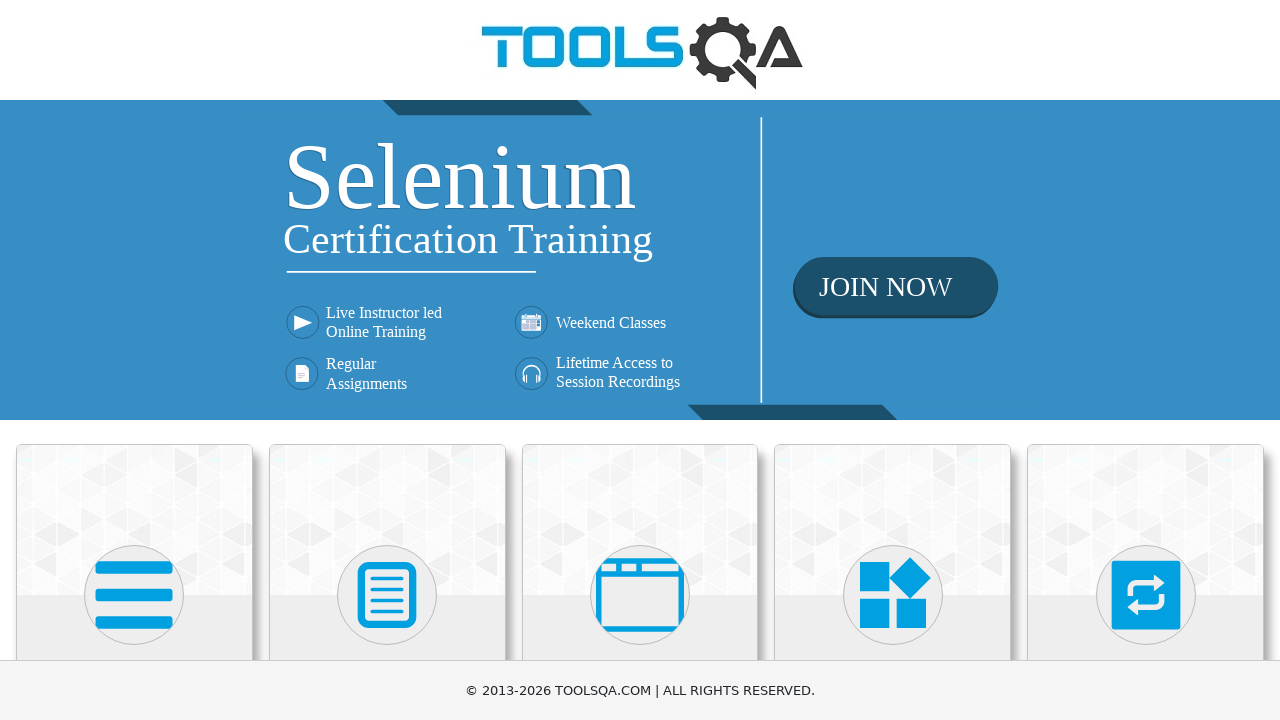

Waited for page to load (domcontentloaded)
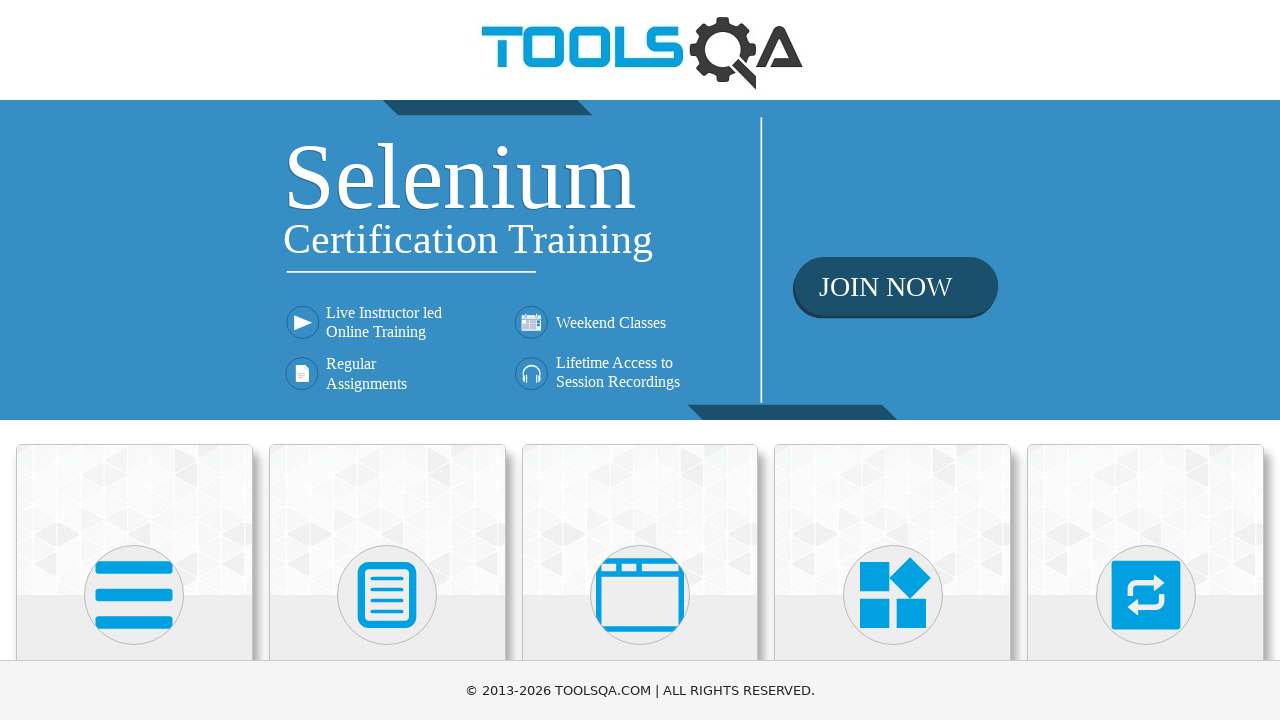

Clicked on Widgets card at (893, 360) on text=Widgets
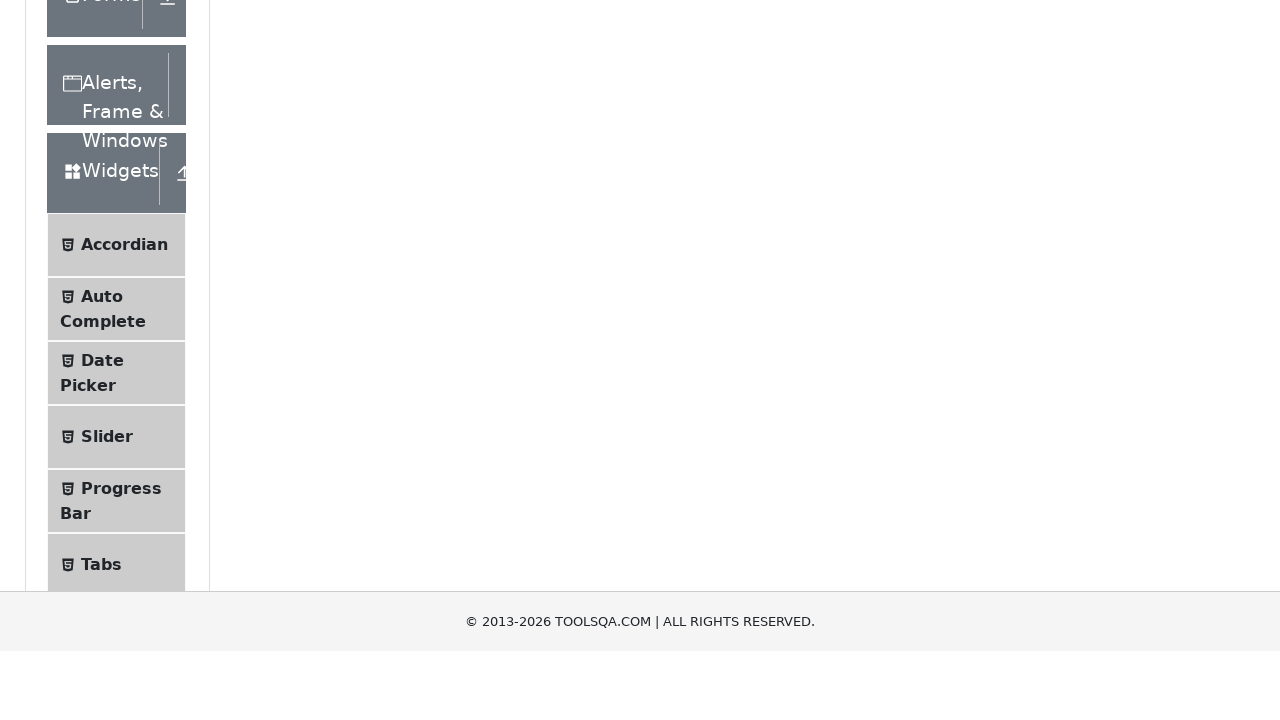

Navigation to widgets page completed
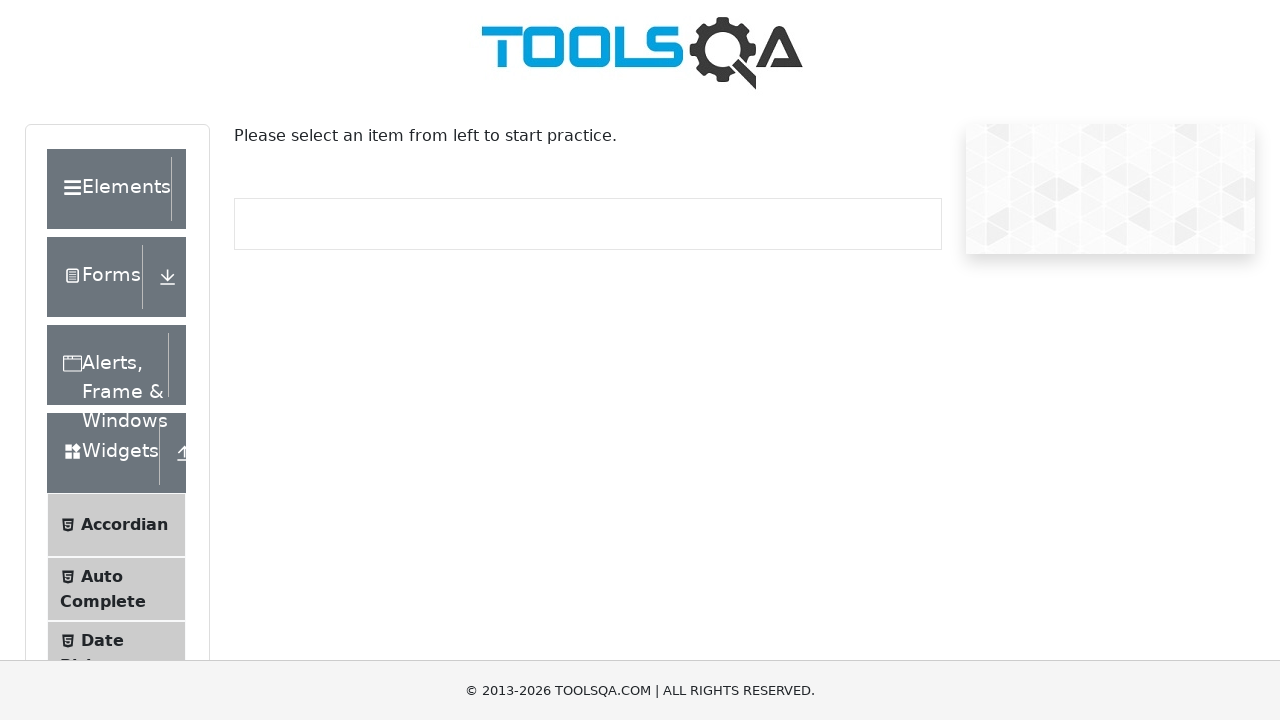

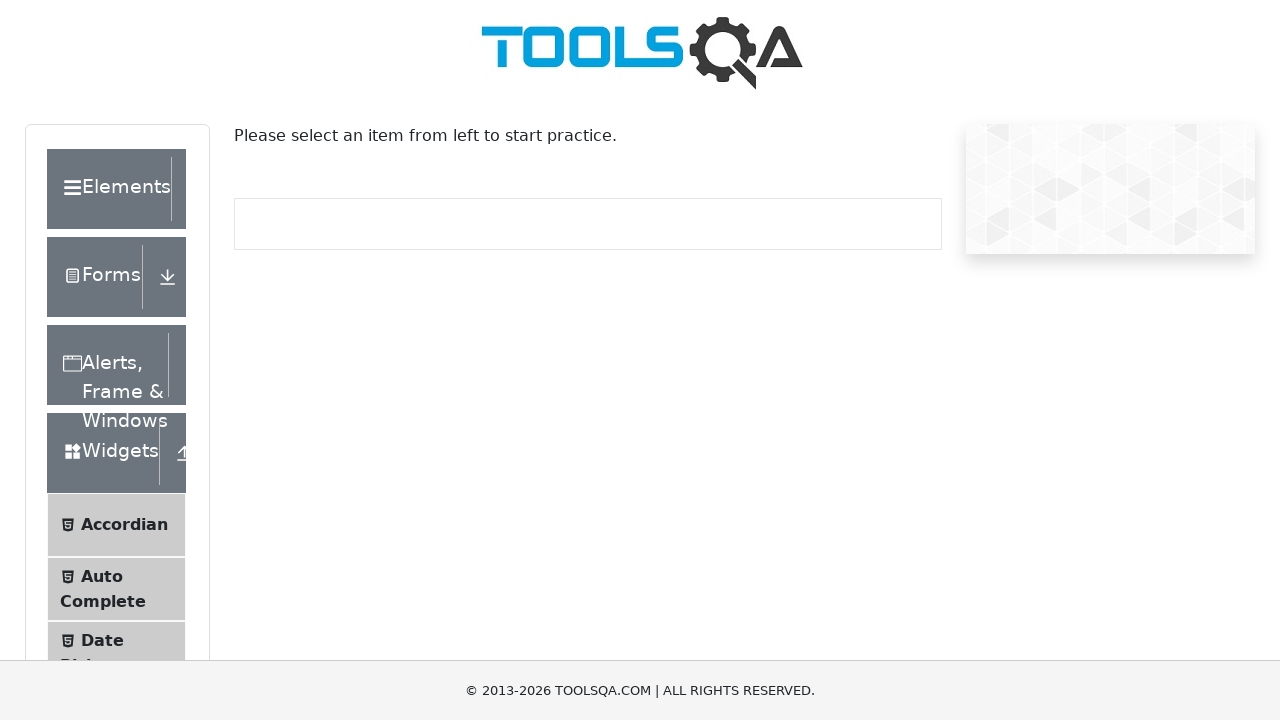